Visits multiple e-commerce websites (Lulu and Georgia, Wayfair, Walmart, West Elm) and verifies that each page title relates to the URL by checking if the URL contains the lowercase title.

Starting URL: https://www.luluandgeorgia.com

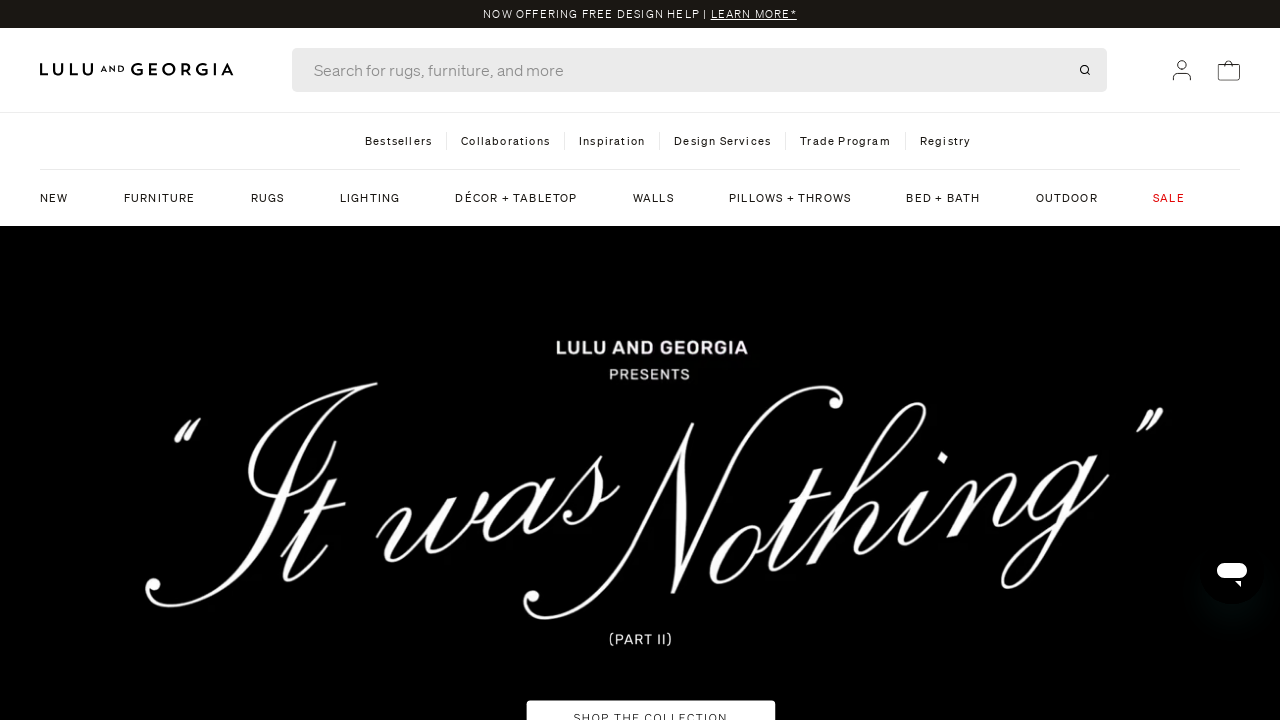

Retrieved page title from Lulu and Georgia
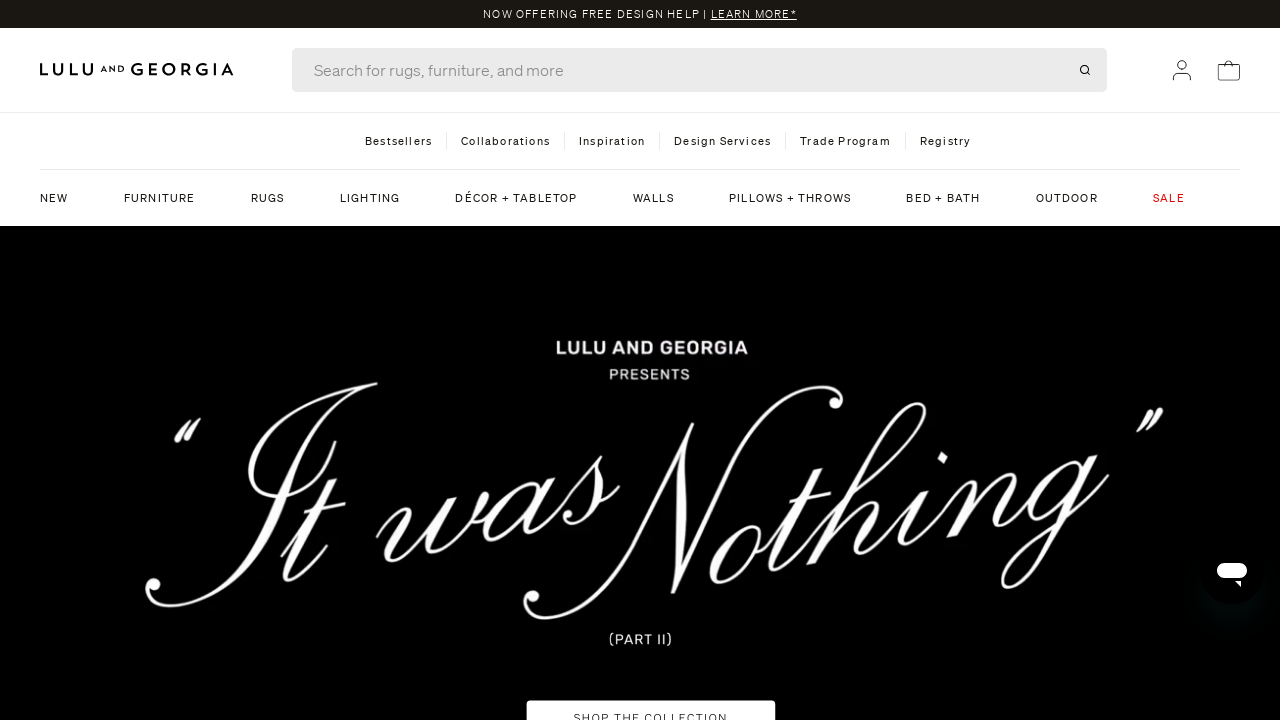

Title verification passed for https://www.luluandgeorgia.com
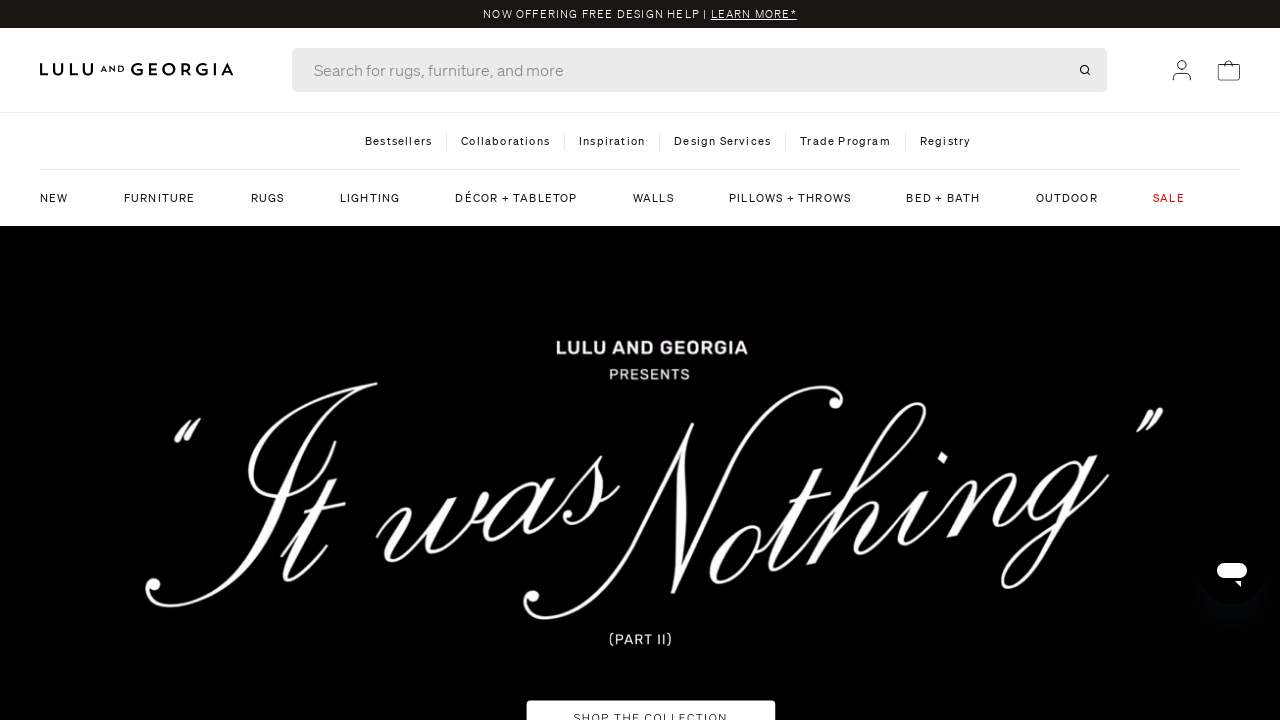

Navigated to https://www.wayfair.com/
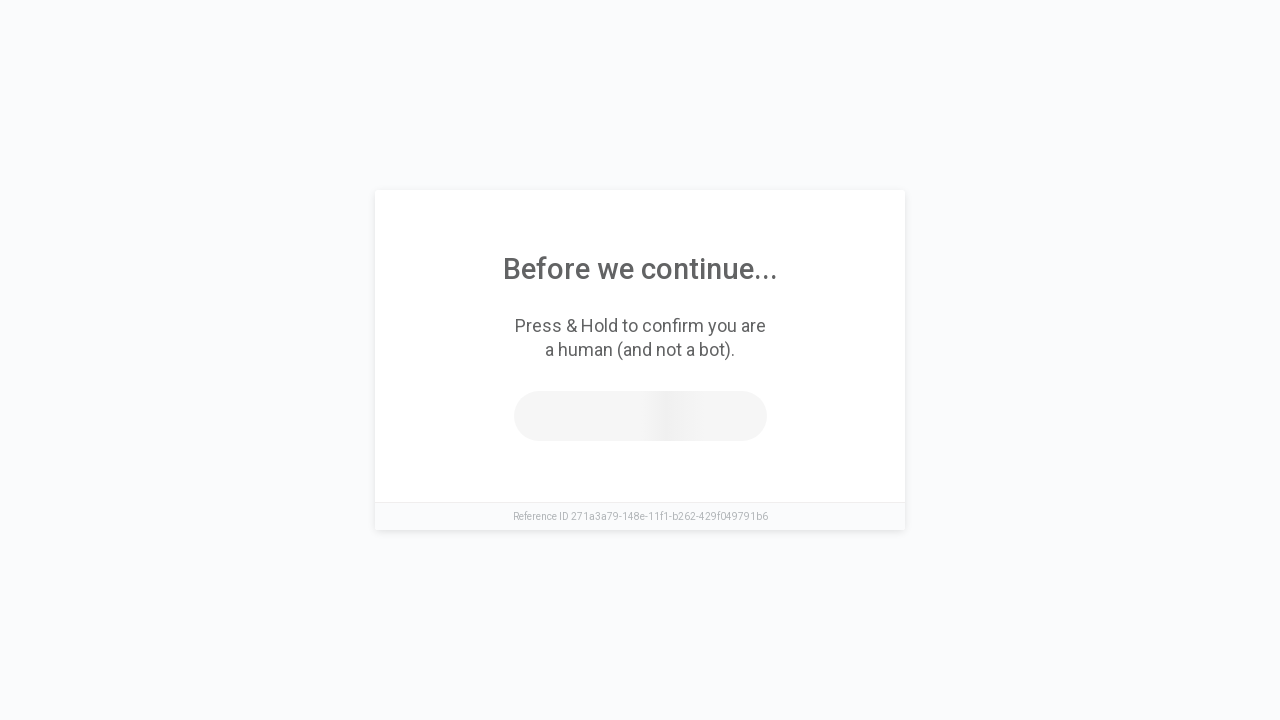

Retrieved page title from https://www.wayfair.com/
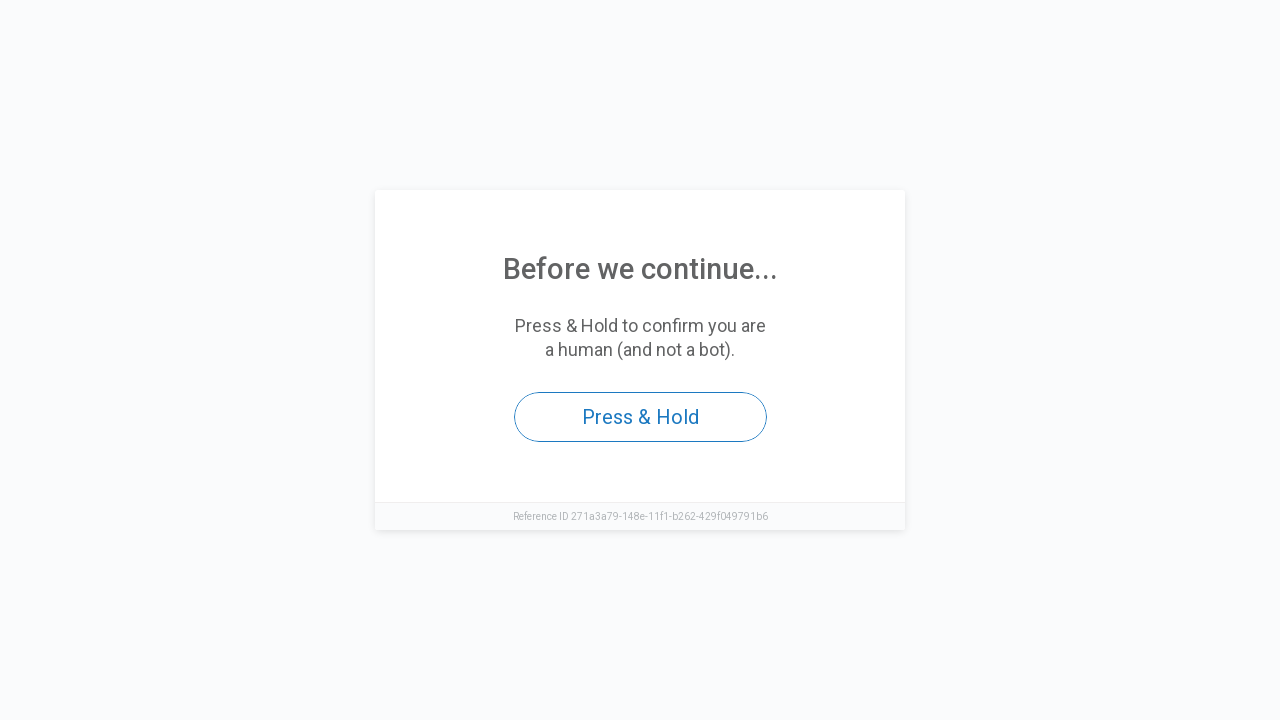

Title verification failed for https://www.wayfair.com/
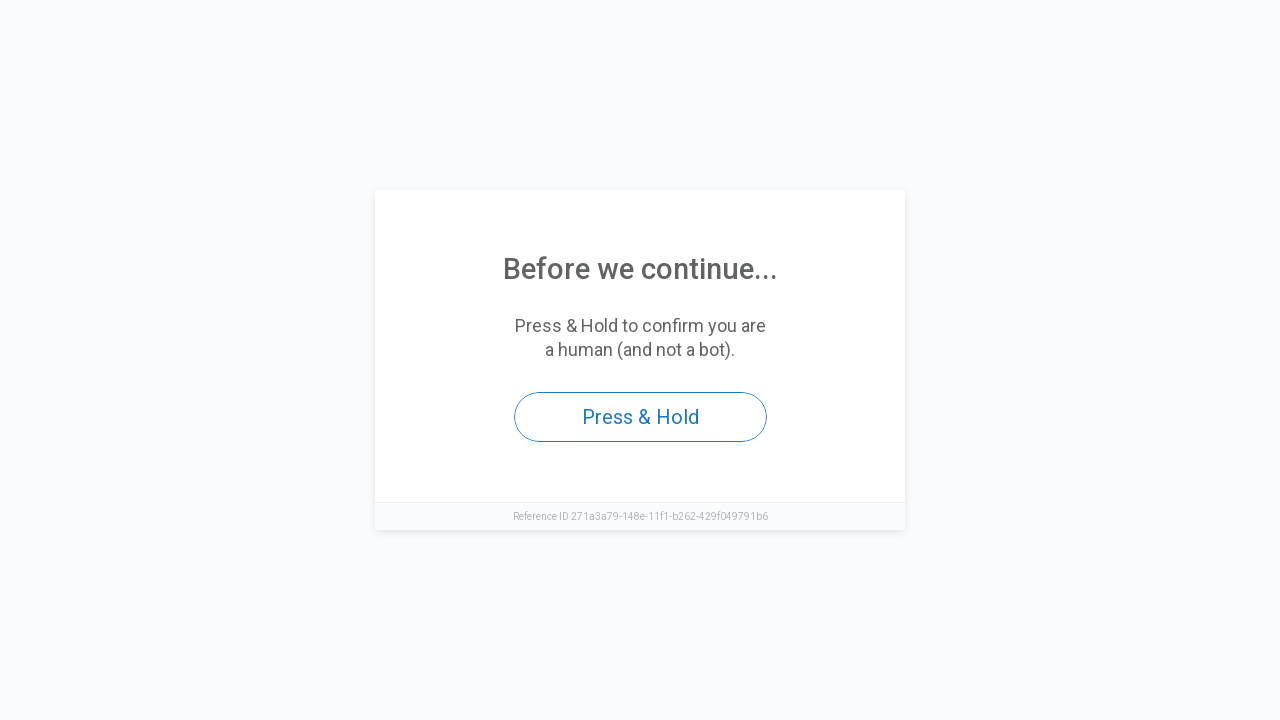

Navigated to https://www.walmart.com
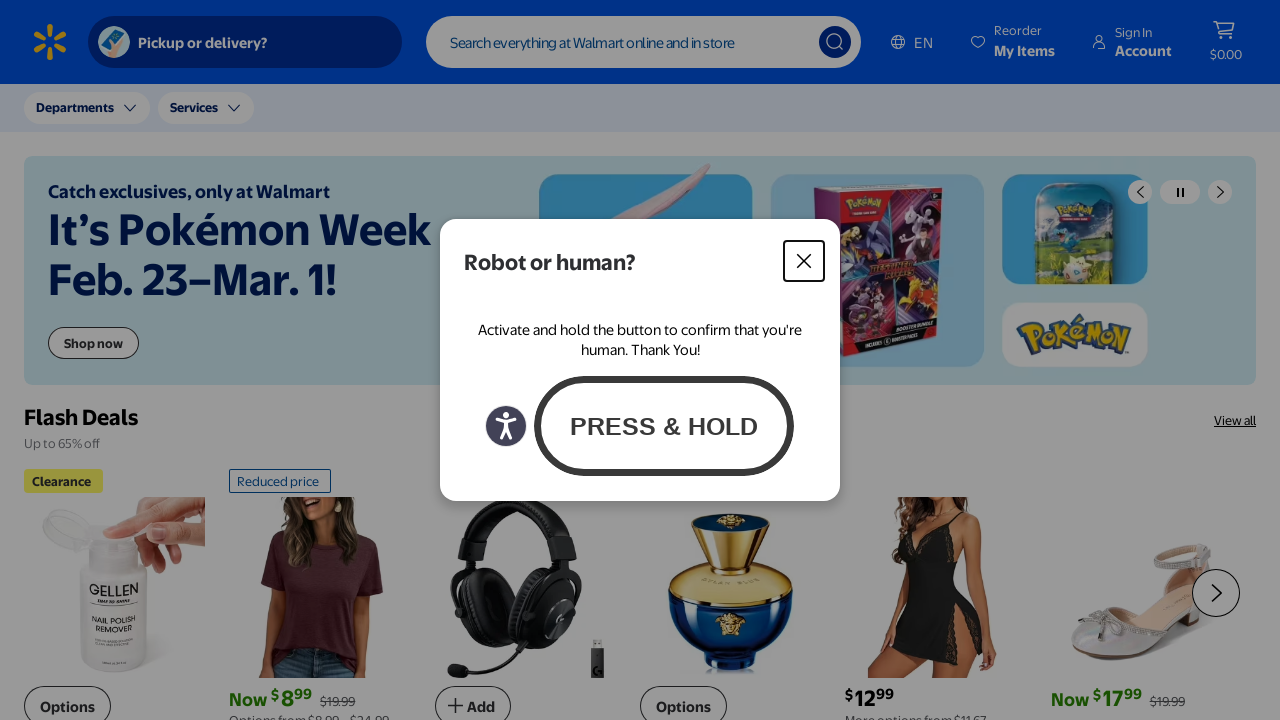

Retrieved page title from https://www.walmart.com
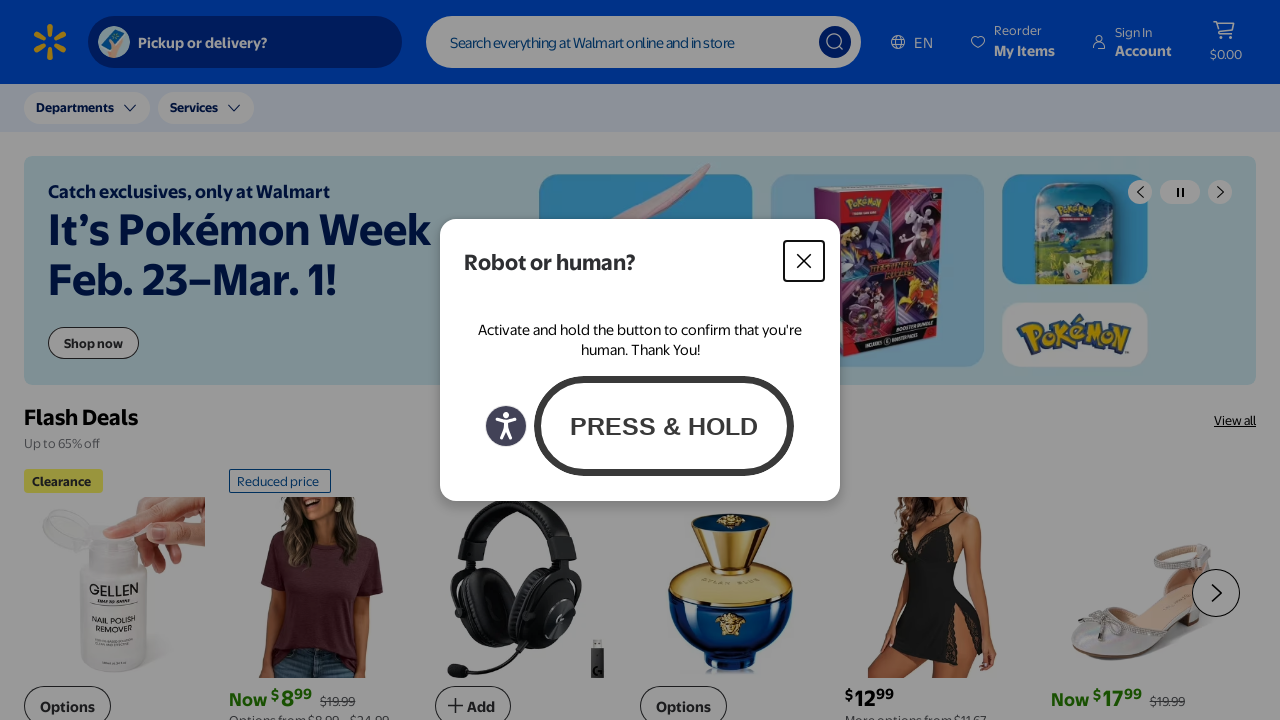

Title verification failed for https://www.walmart.com
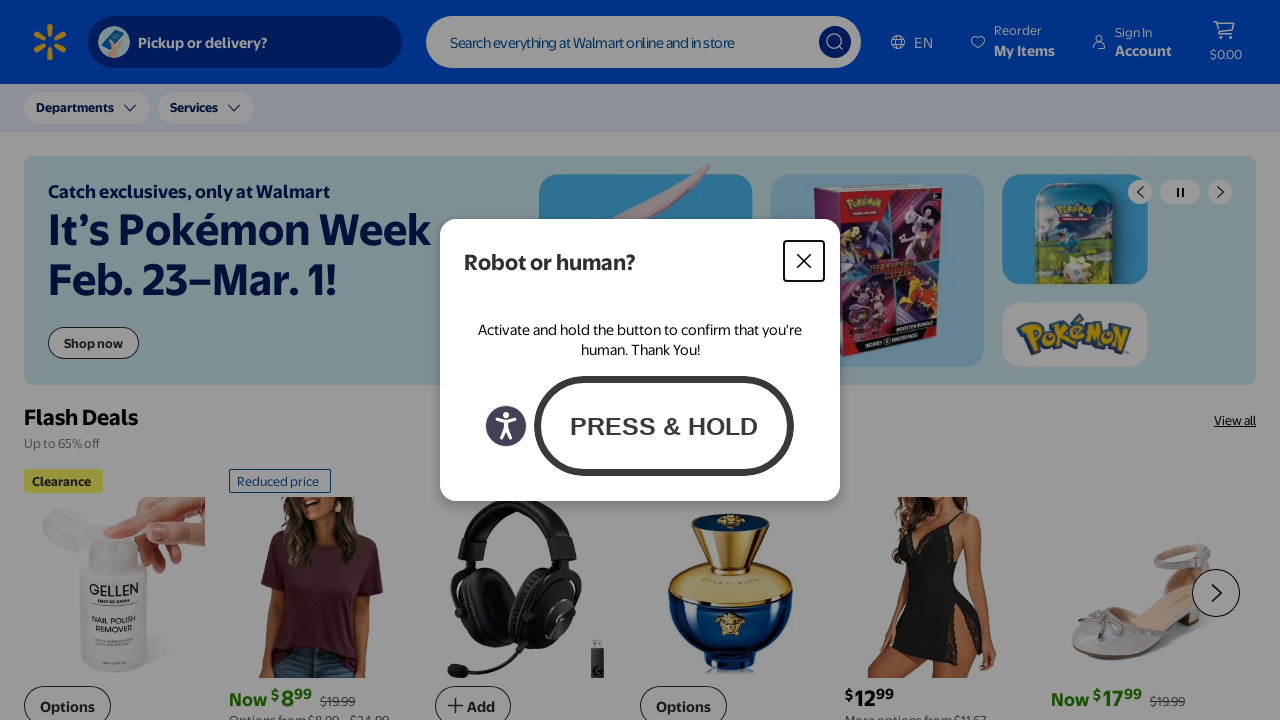

Navigated to https://www.westelm.com/
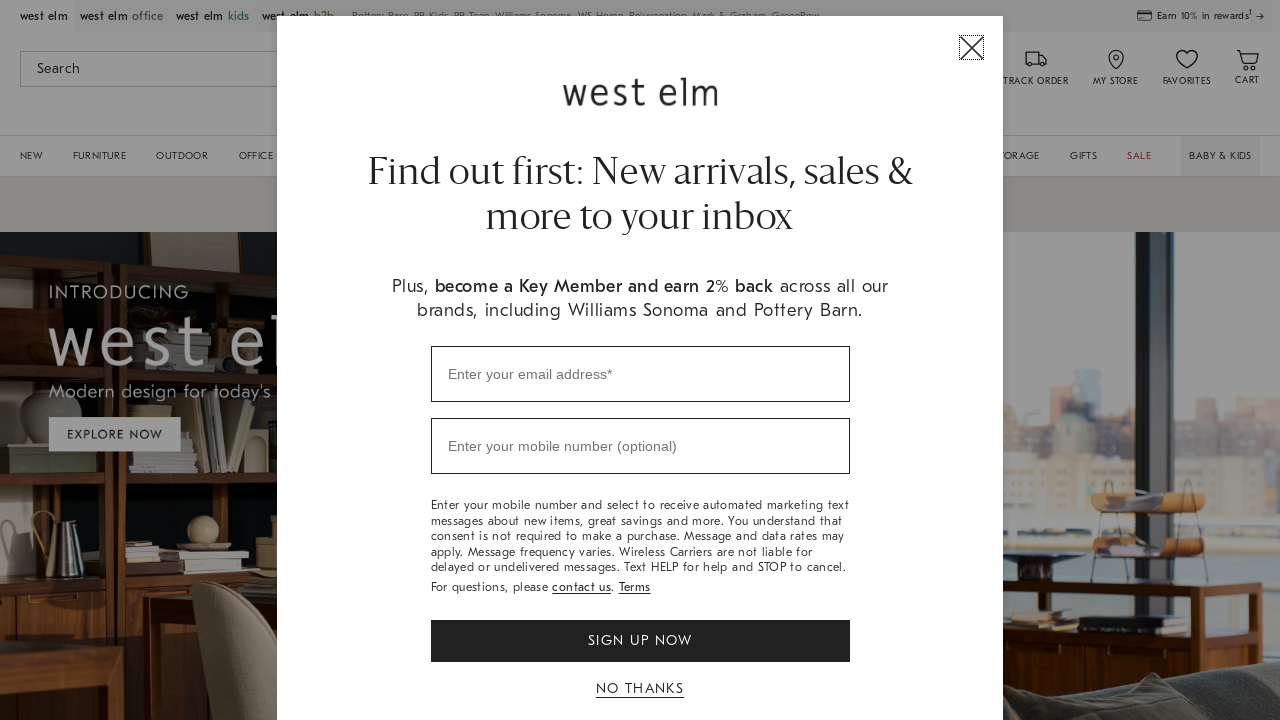

Retrieved page title from https://www.westelm.com/
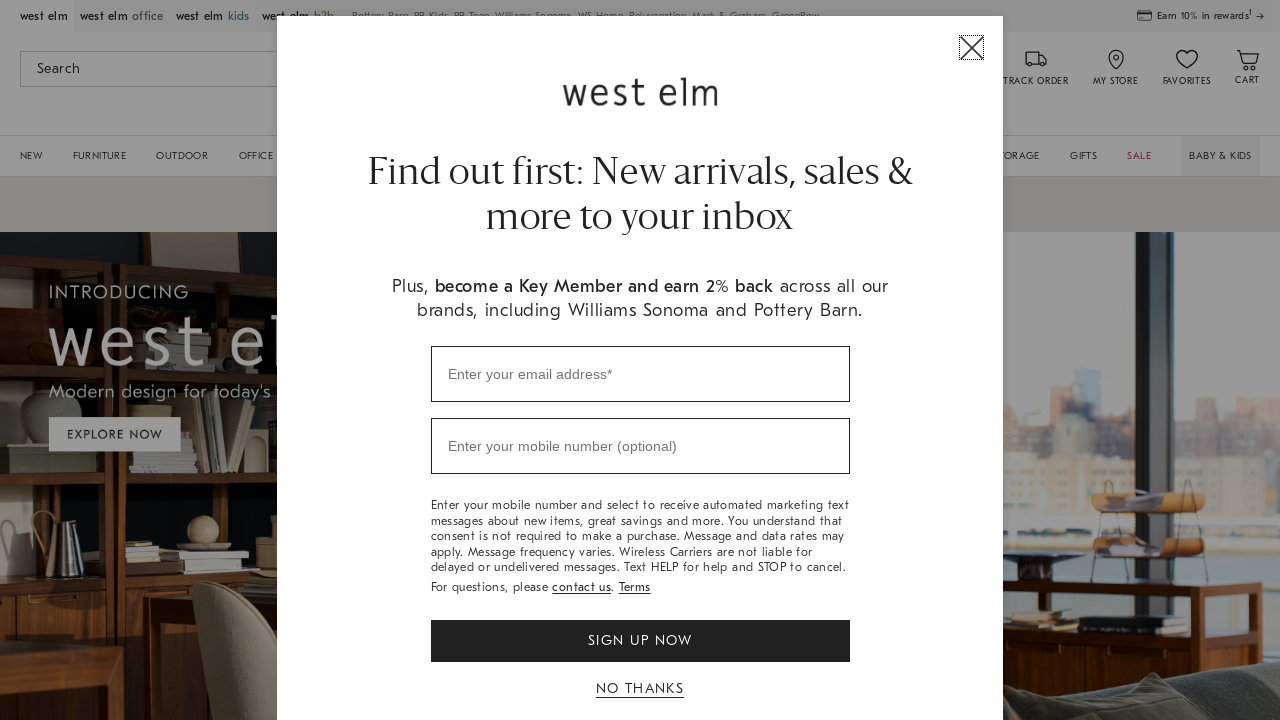

Title verification failed for https://www.westelm.com/
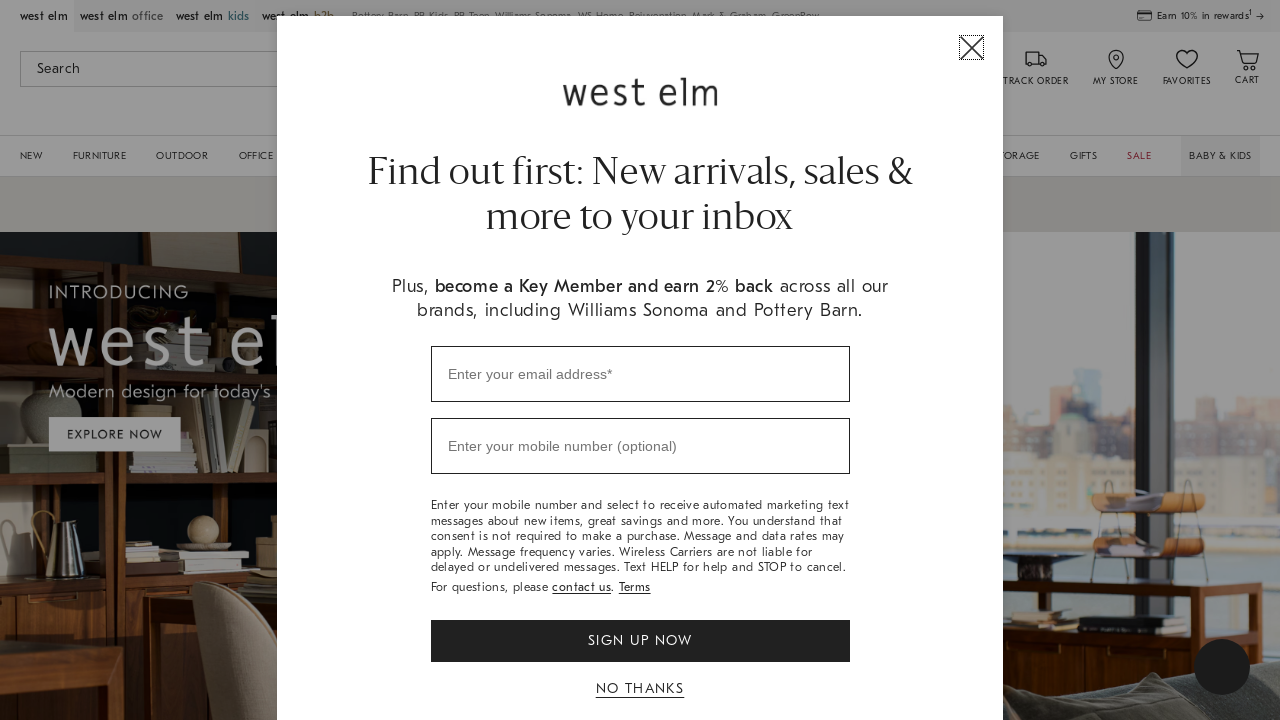

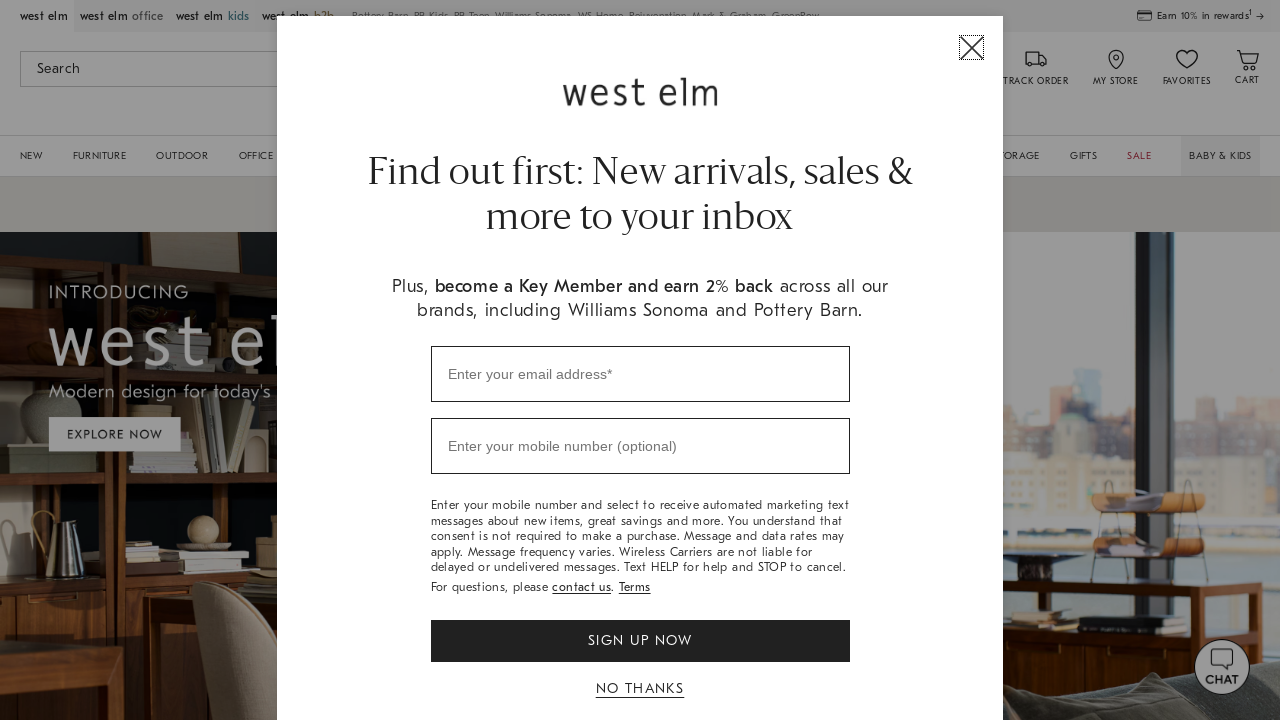